Tests alert handling functionality by clicking a button that triggers an alert and then accepting it

Starting URL: https://letcode.in/waits

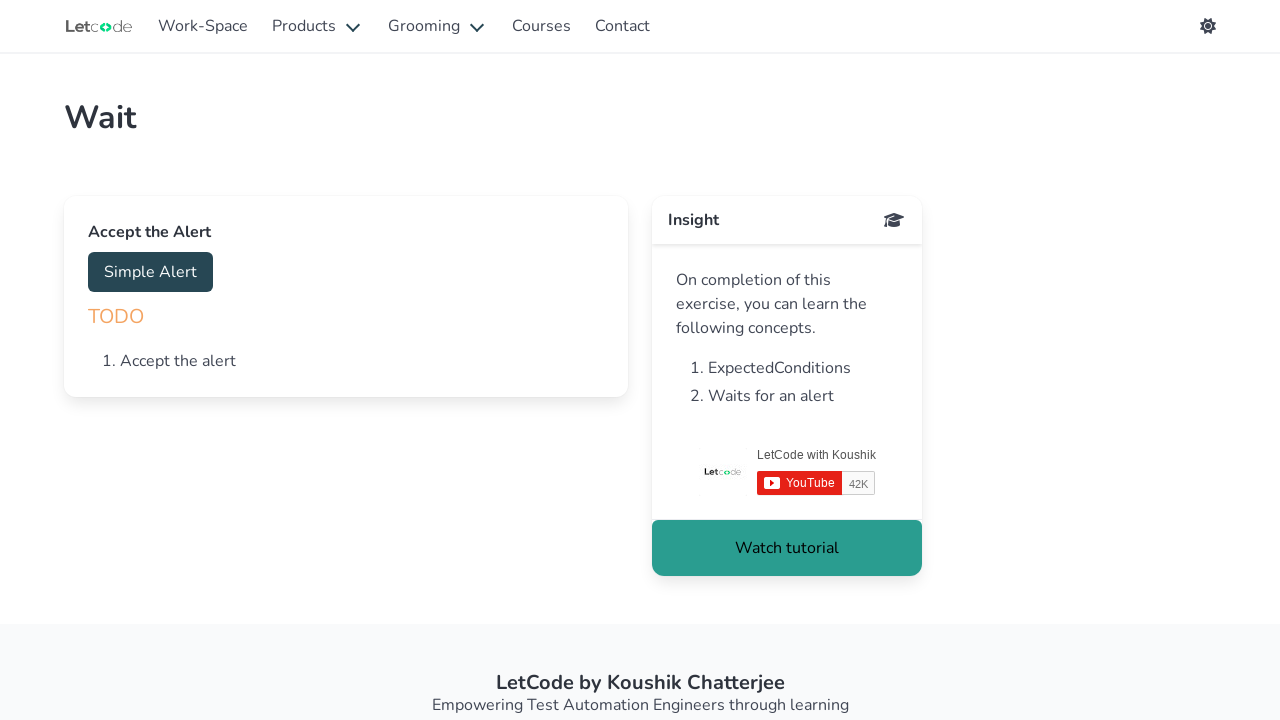

Clicked button that triggers alert at (150, 272) on #accept
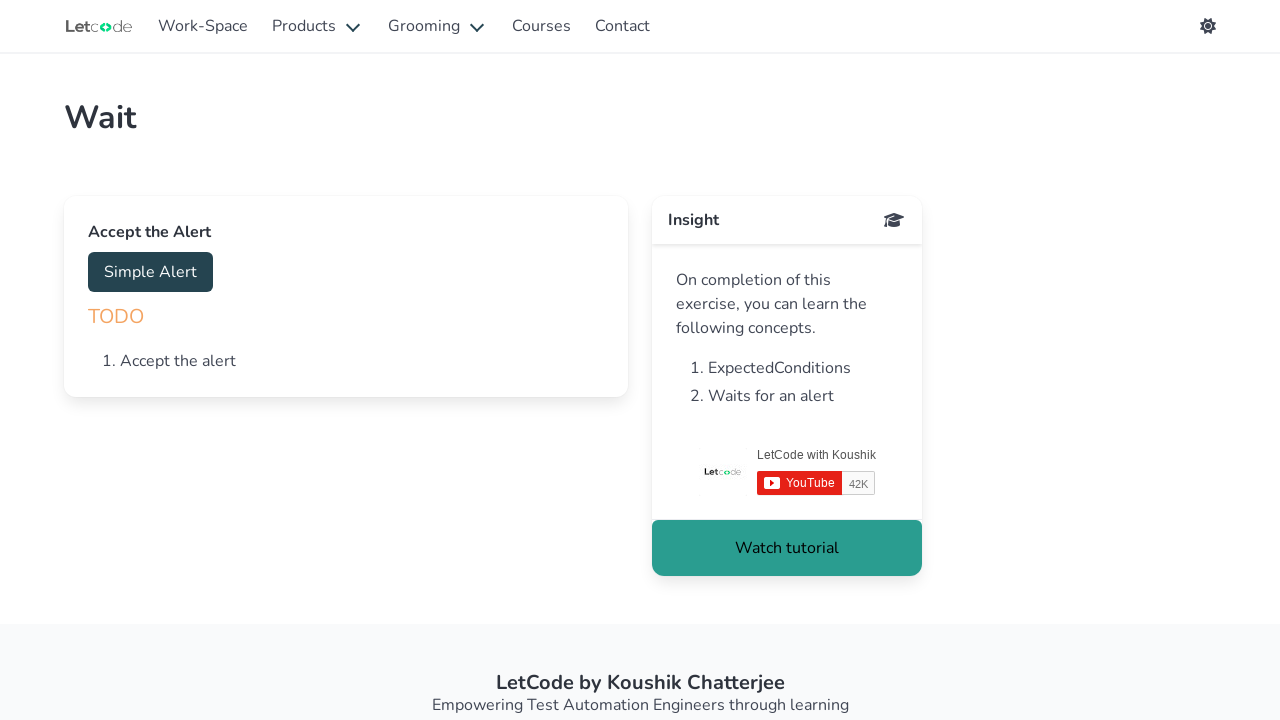

Set up dialog handler to accept alerts
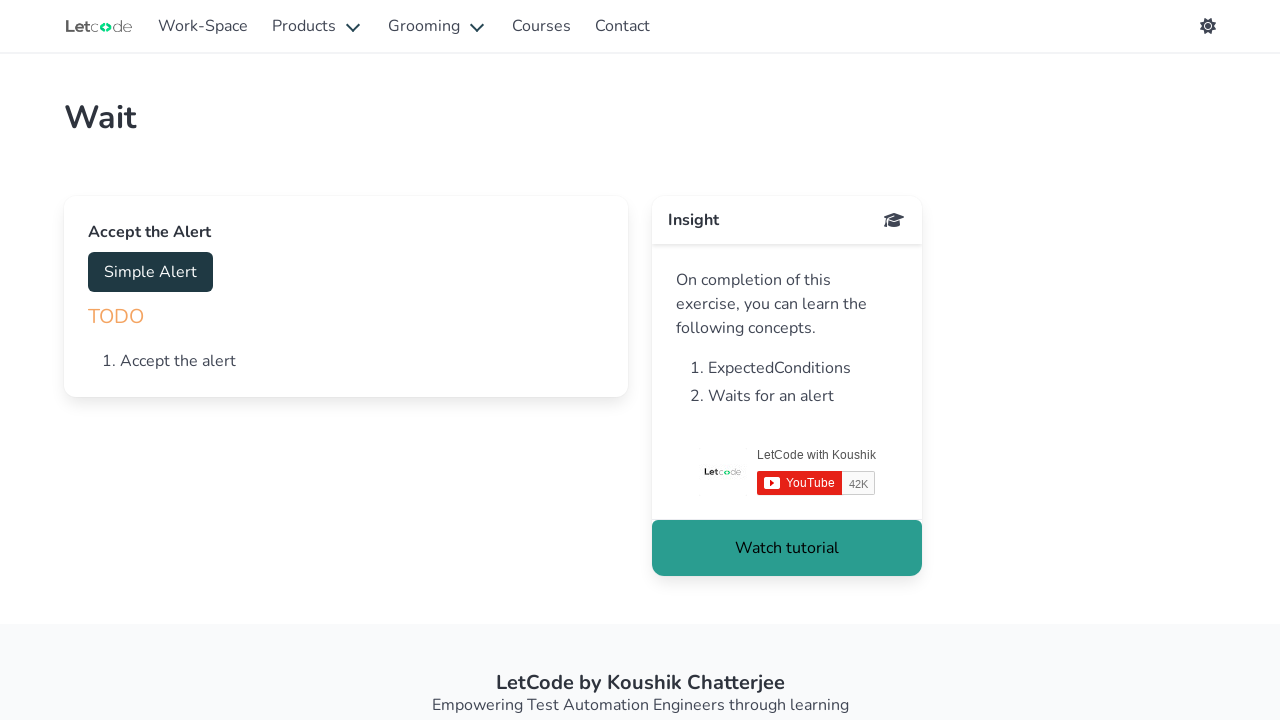

Waited for alert to be handled
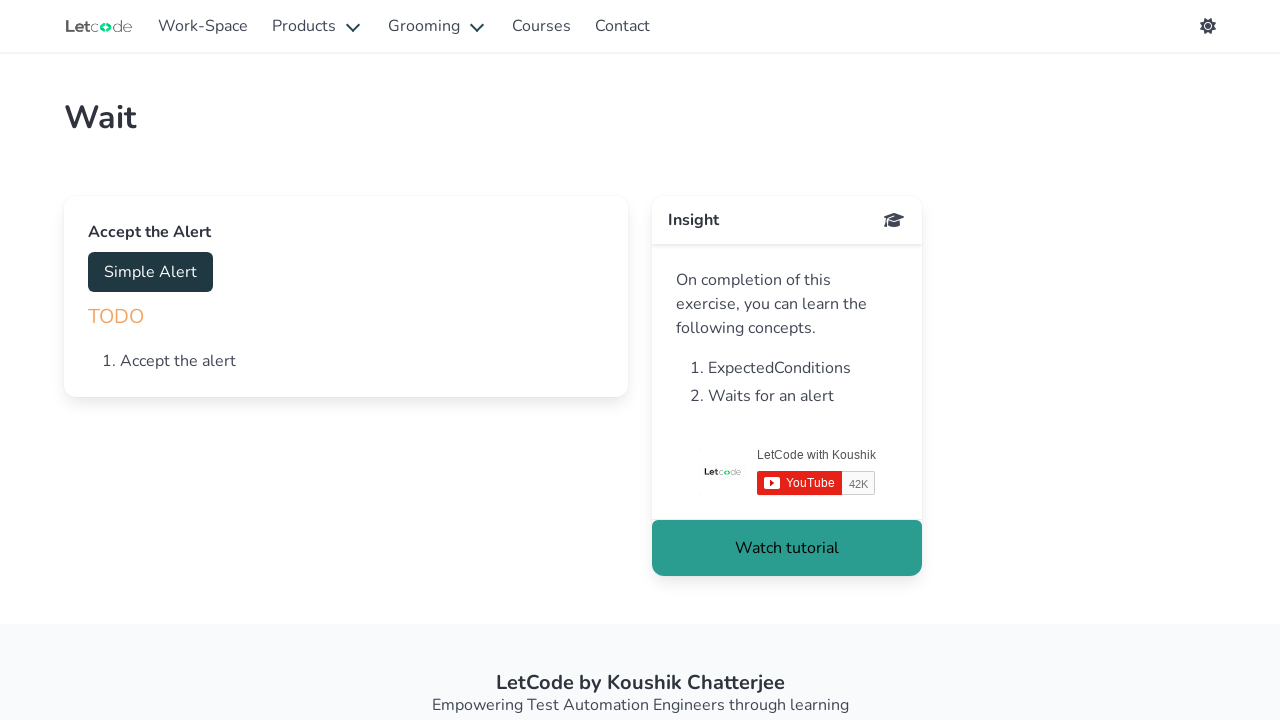

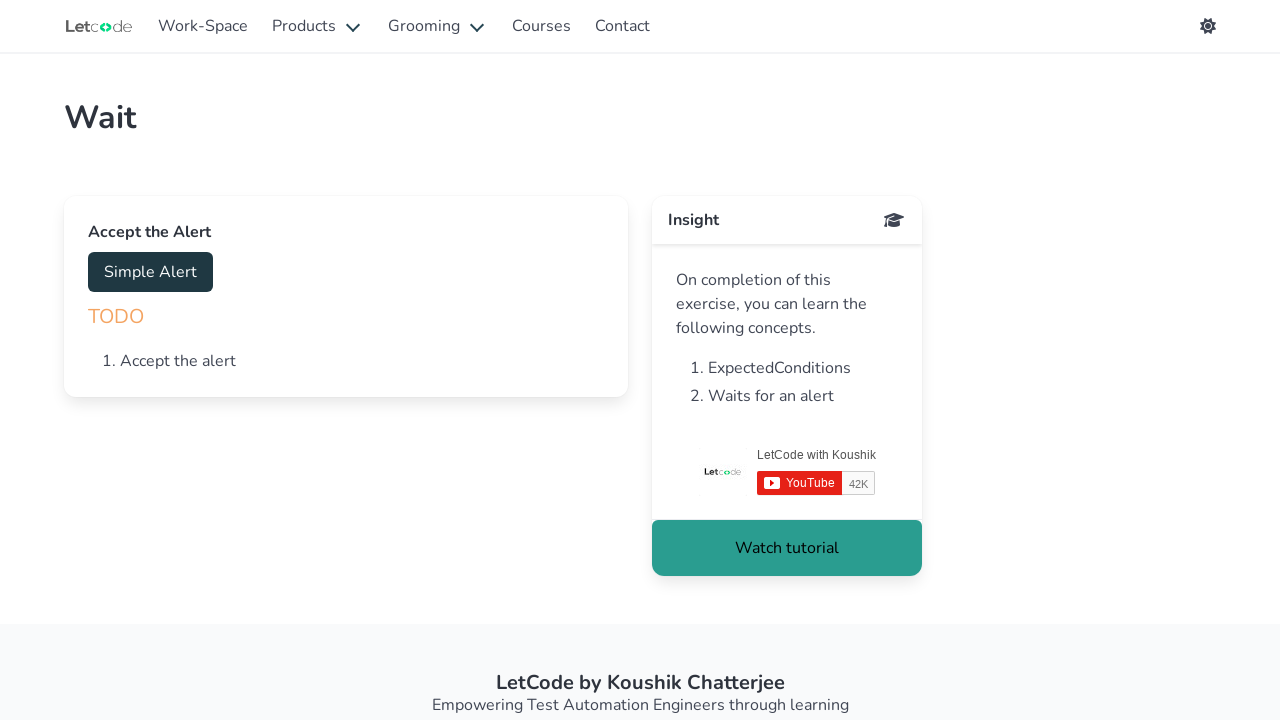